Tests right-click (context menu) functionality by right-clicking a div element and verifying the resulting message

Starting URL: http://watir.com/examples/right_click.html

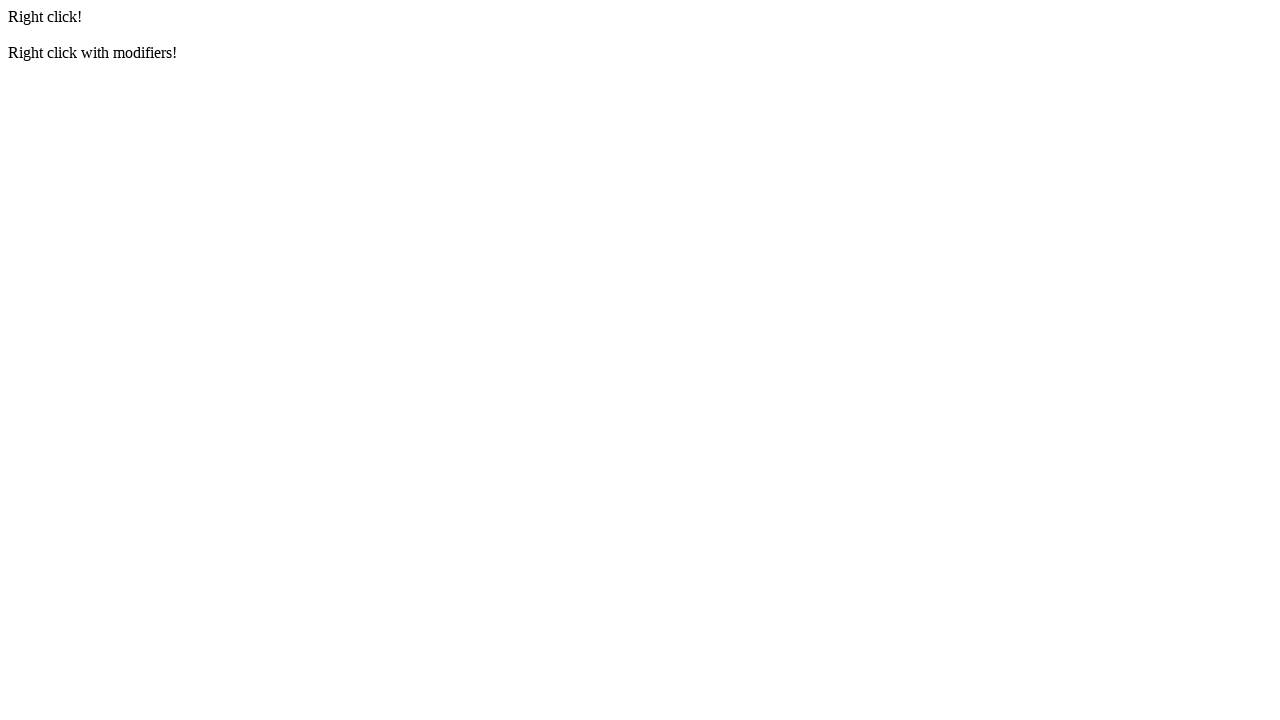

Right-clicked the div element with id 'click' at (640, 17) on #click
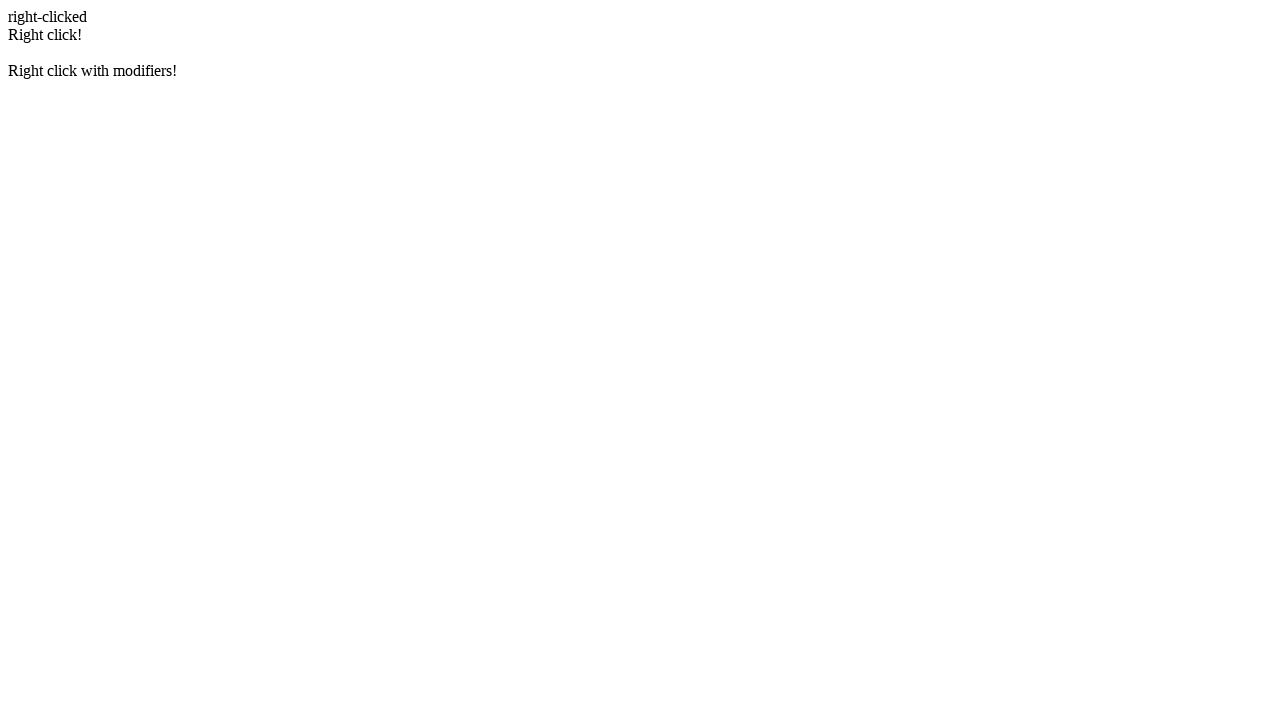

Retrieved message text from #messages element
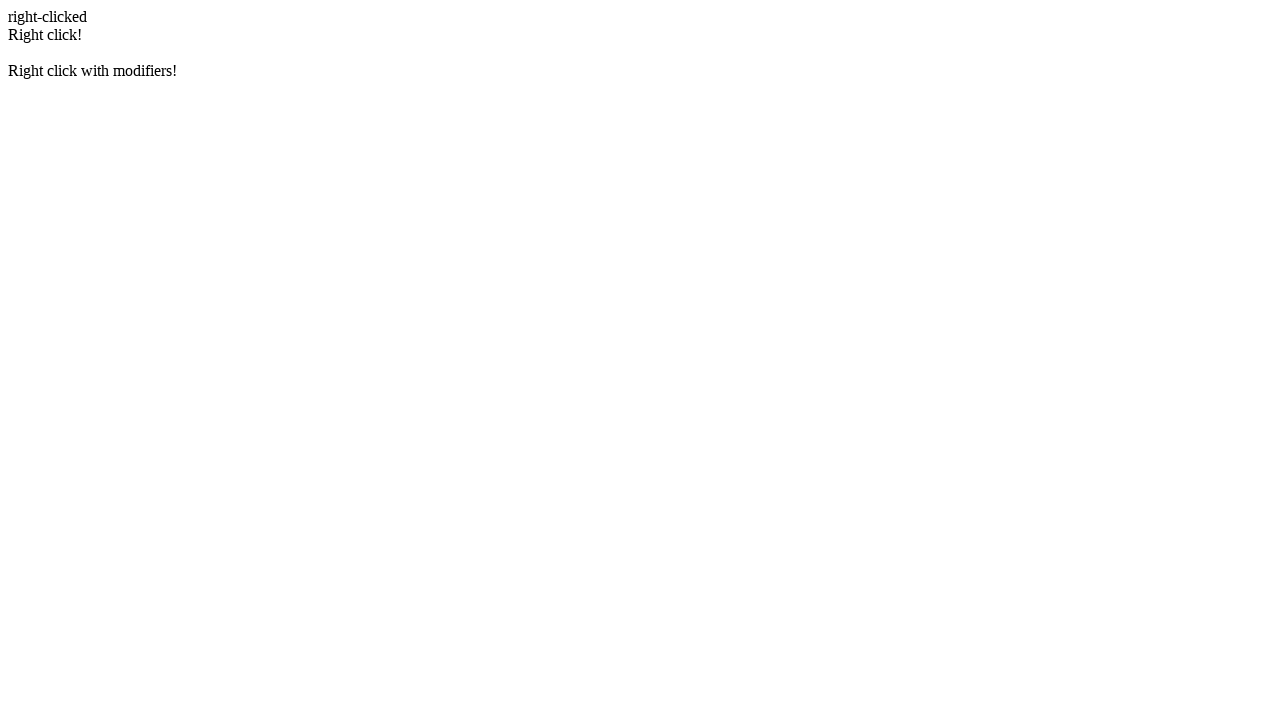

Asserted that message equals 'right-clicked'
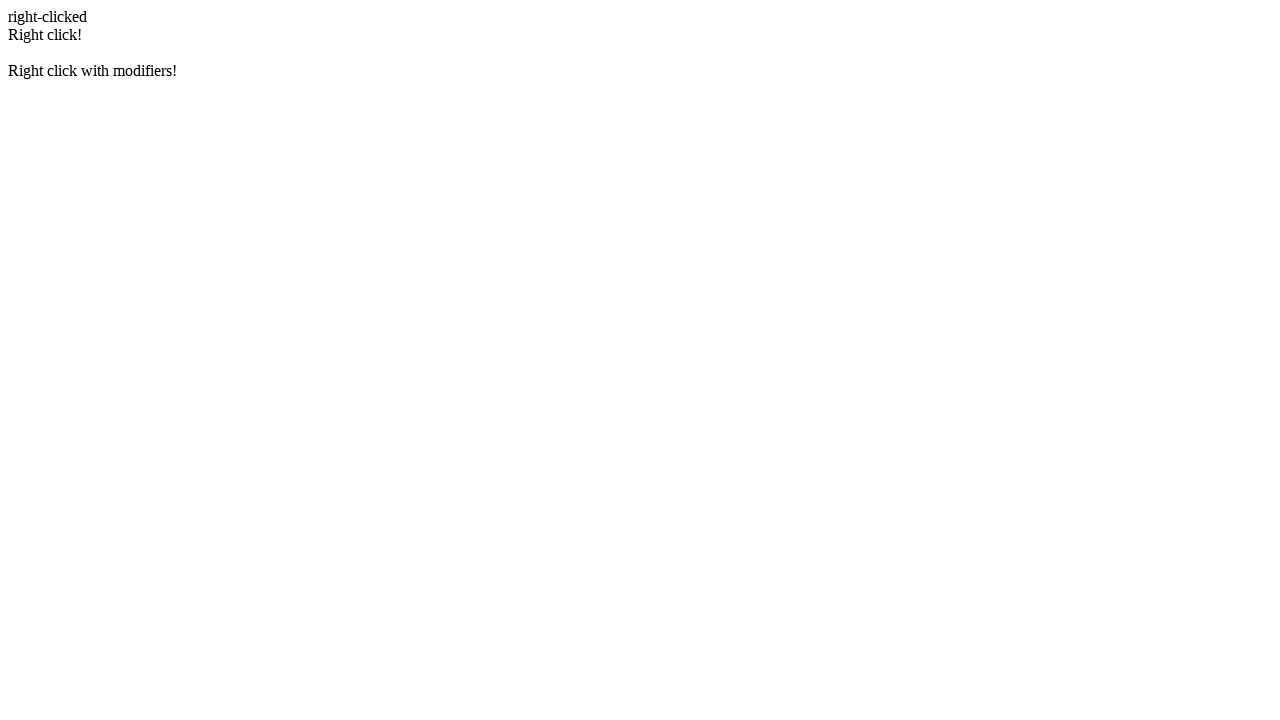

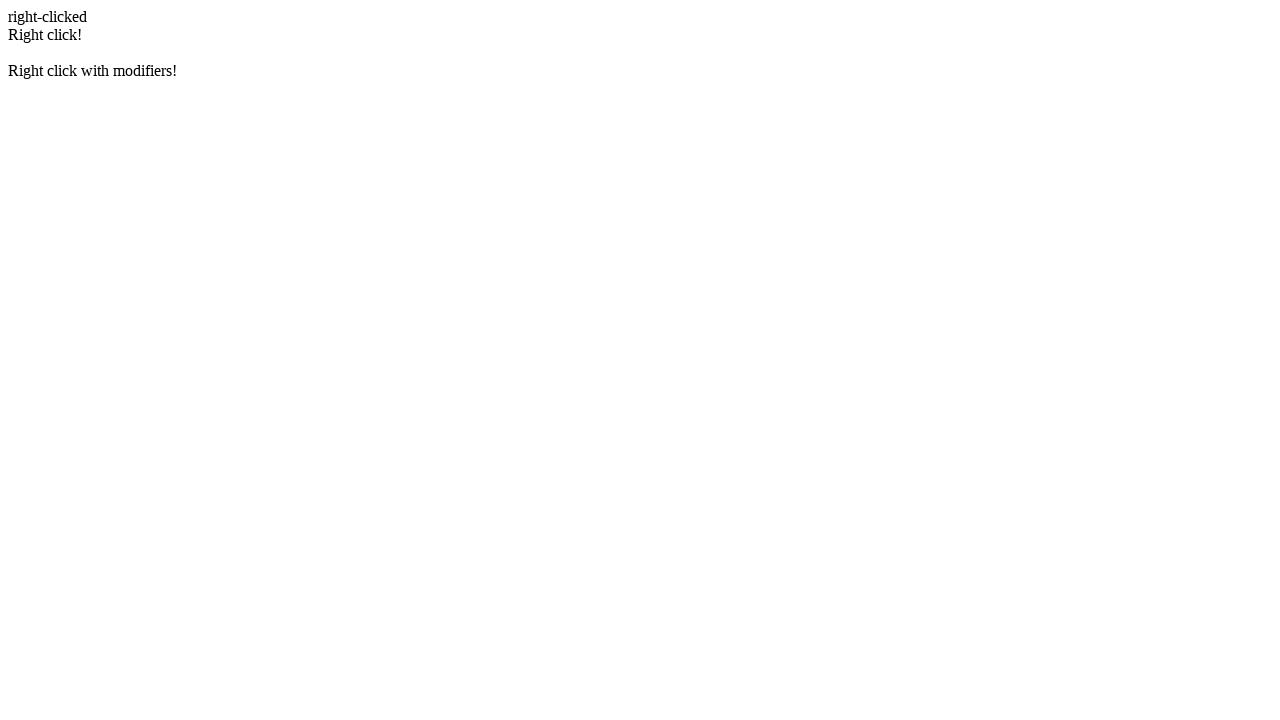